Reads a value from the page, calculates a mathematical result, fills the answer, checks checkbox and radio button, then submits.

Starting URL: http://suninjuly.github.io/math.html

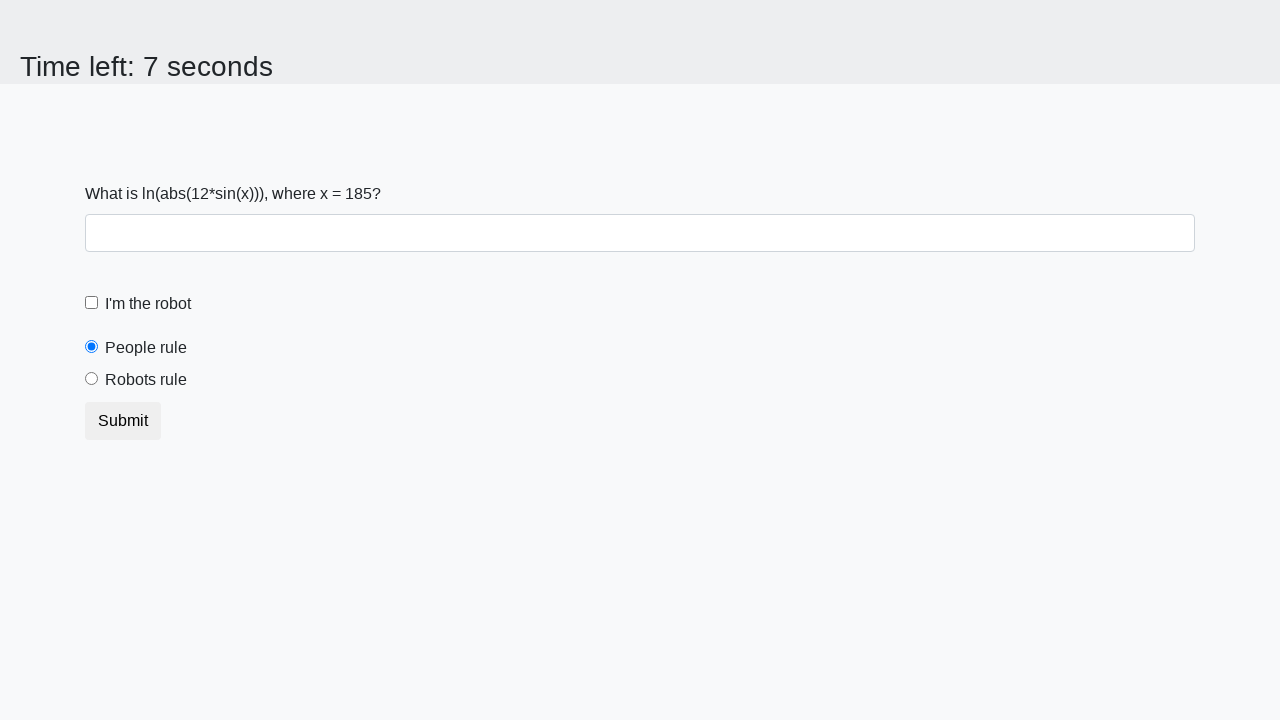

Read x value from page element #input_value
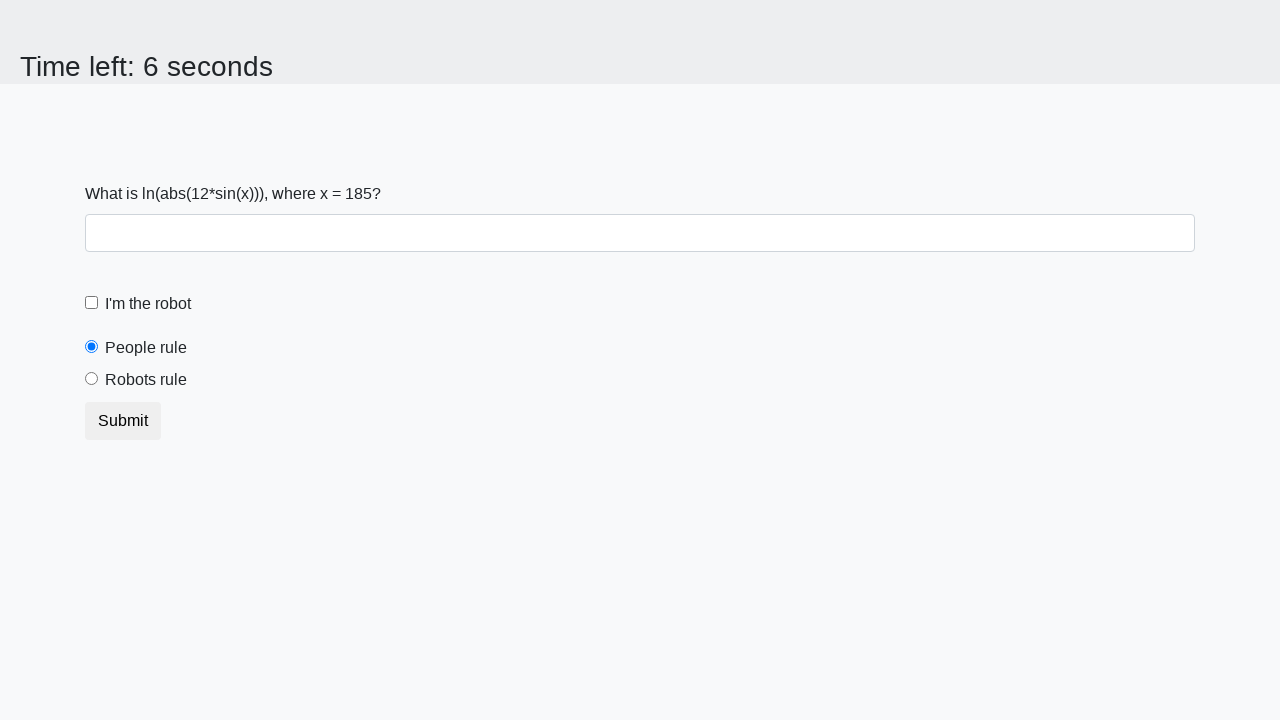

Calculated mathematical result: log(abs(12 * sin(x)))
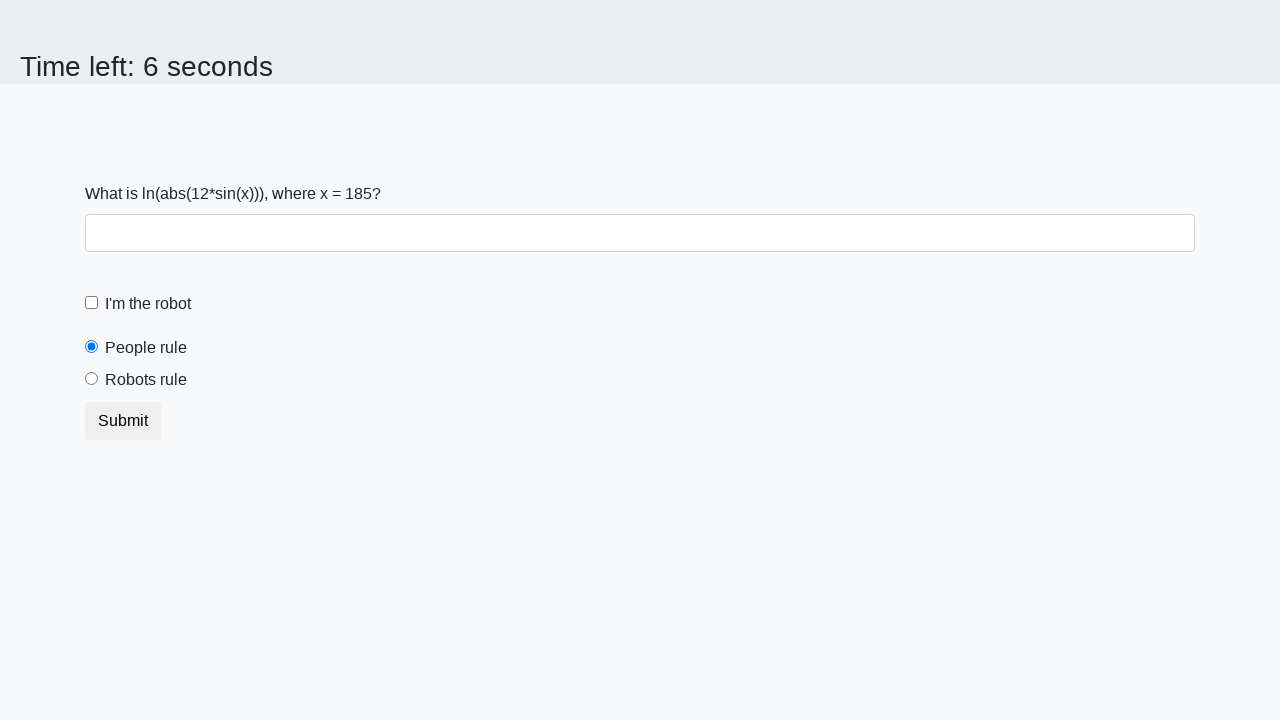

Filled answer field with calculated result on #answer
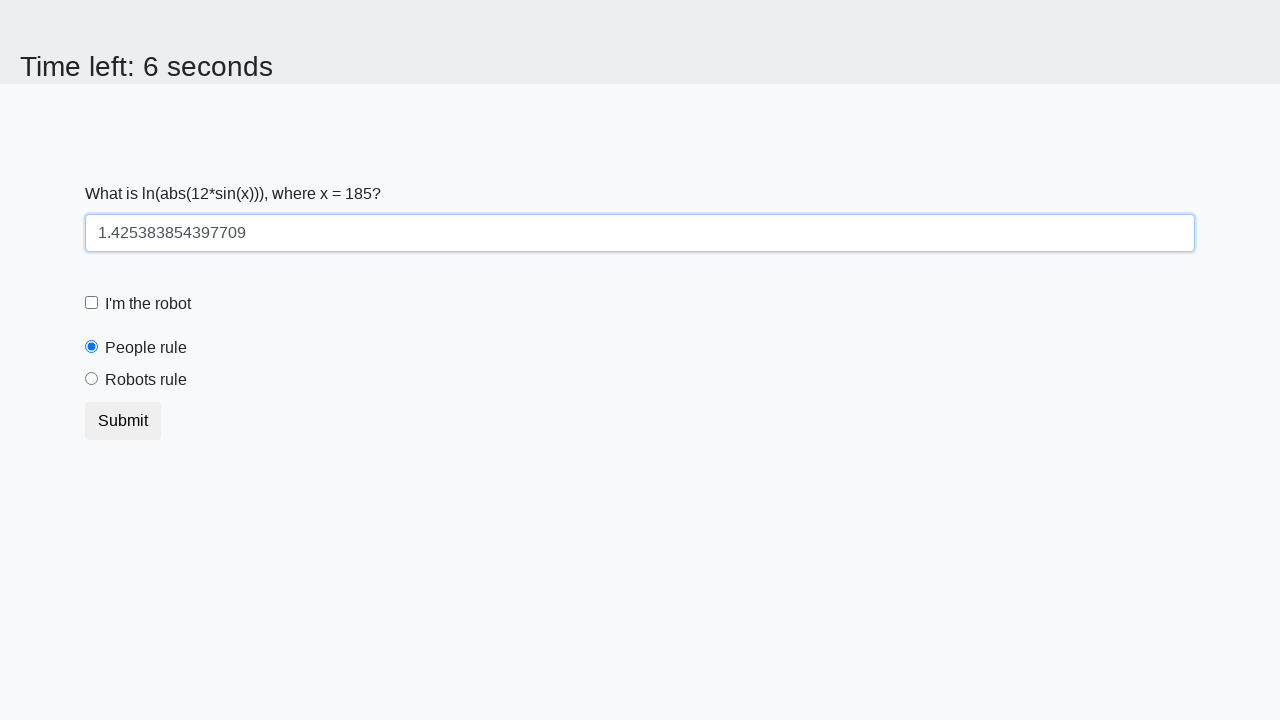

Clicked checkbox #robotCheckbox at (92, 303) on #robotCheckbox
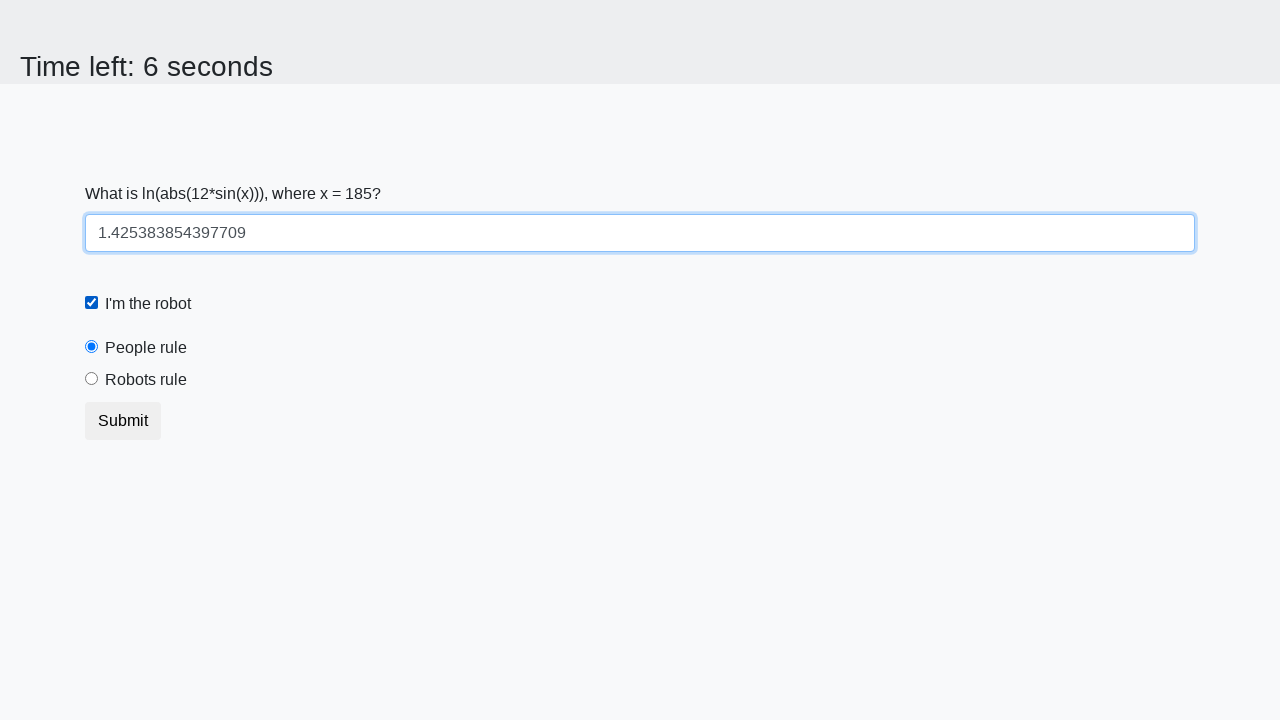

Clicked radio button #robotsRule at (92, 379) on #robotsRule
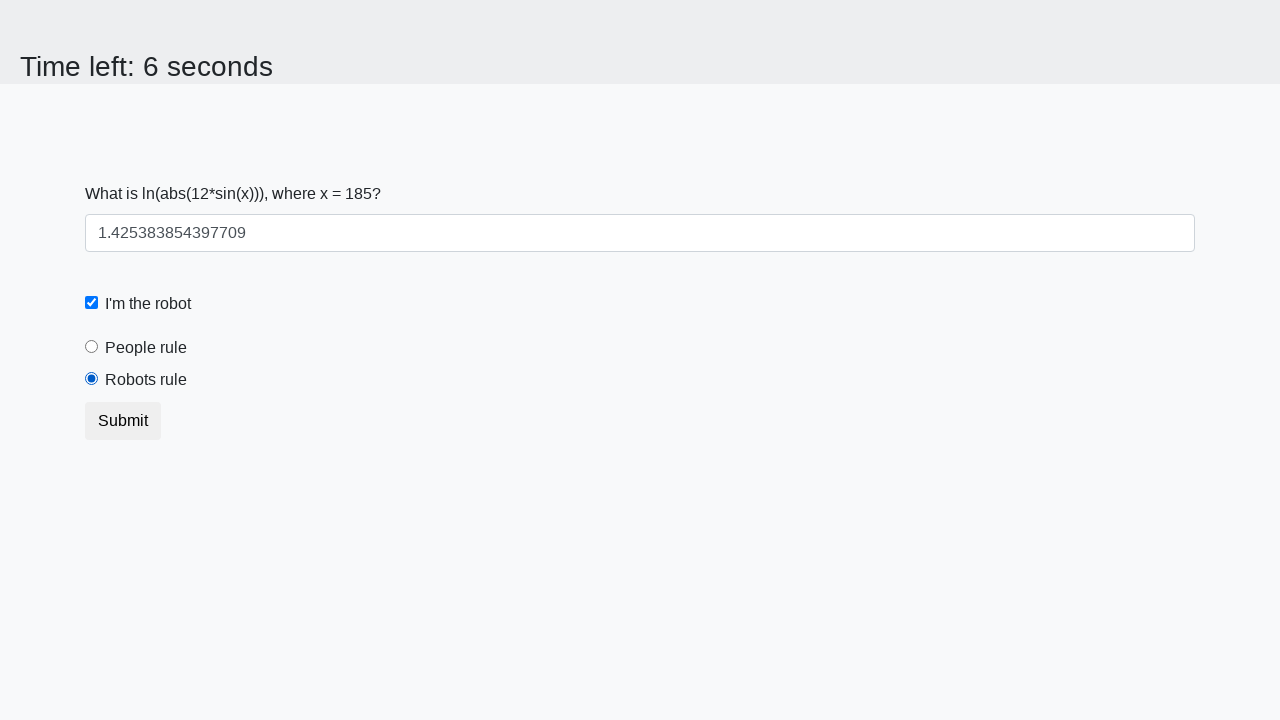

Clicked submit button at (123, 421) on .btn.btn-default
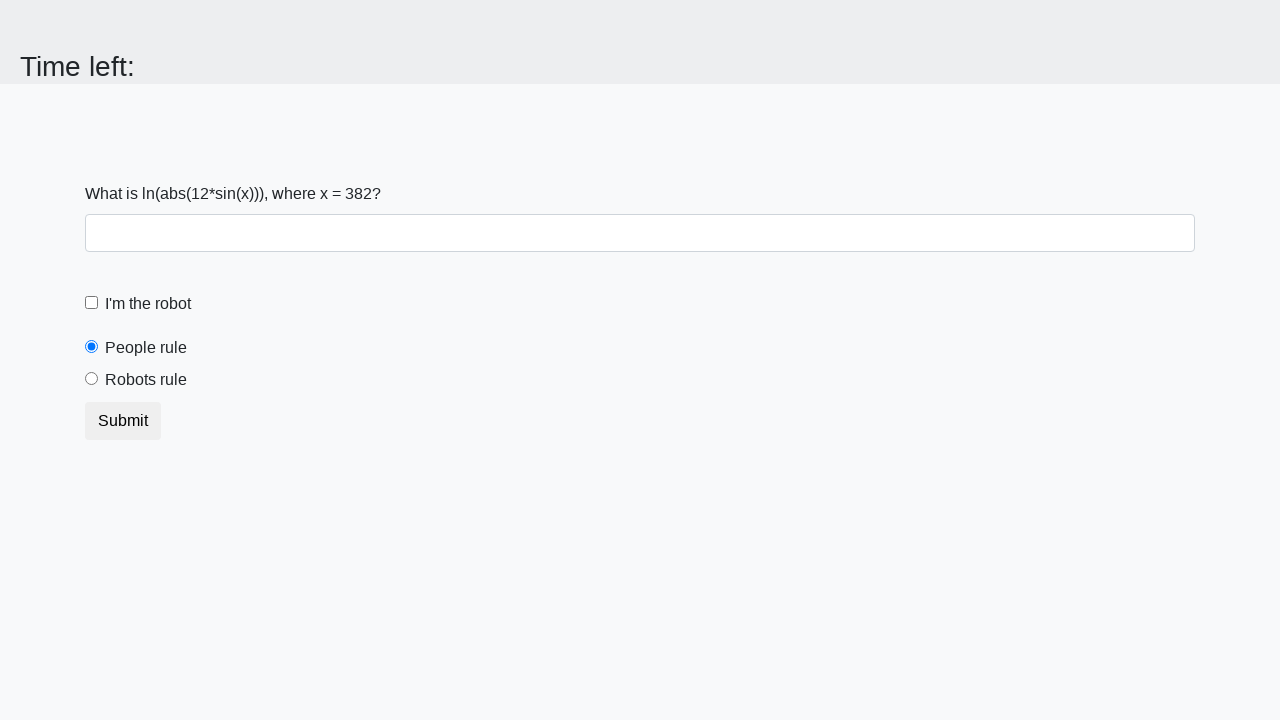

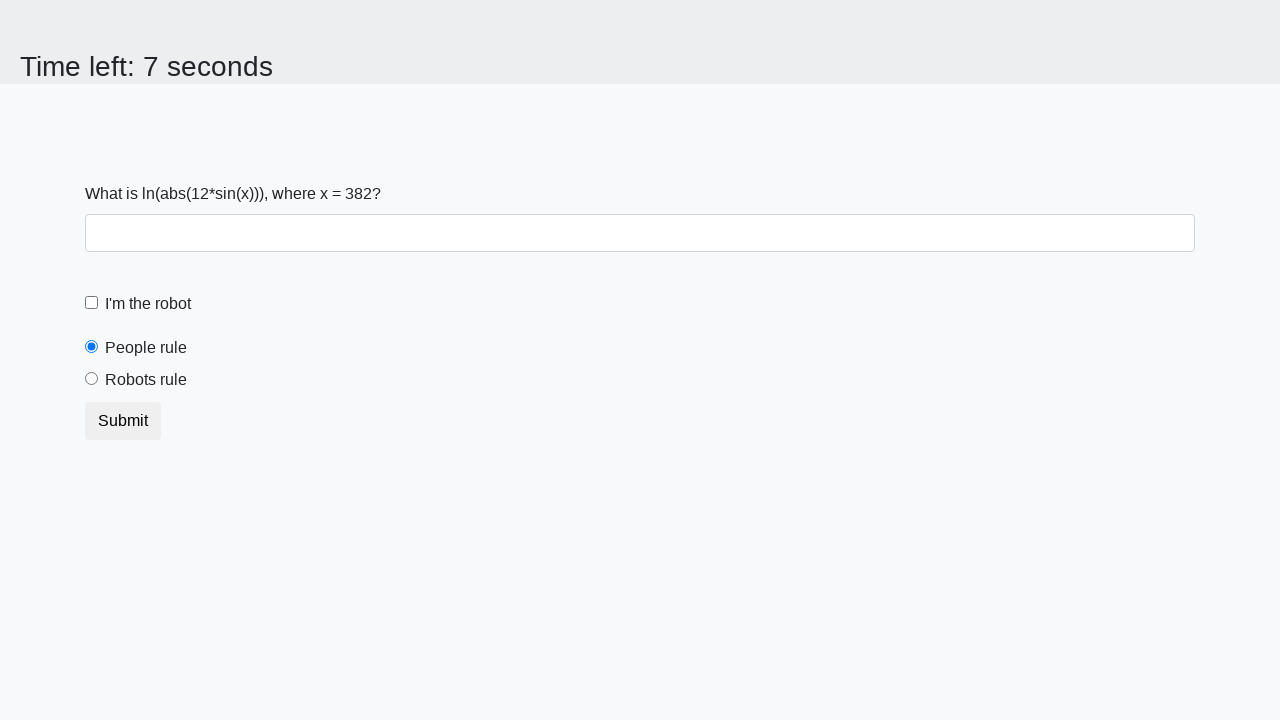